Tests JavaScript alert handling by triggering different types of alerts (simple alert, confirm dialog, and prompt) and interacting with them

Starting URL: https://the-internet.herokuapp.com/javascript_alerts

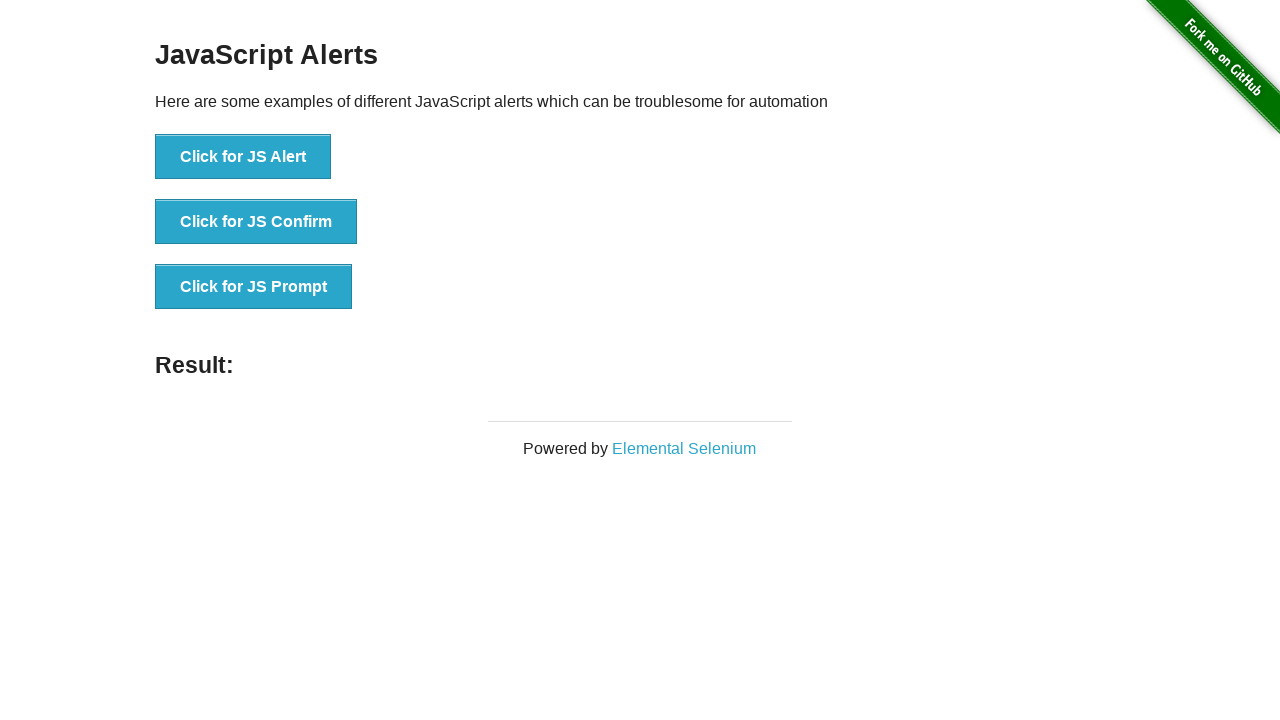

Clicked button to trigger simple alert at (243, 157) on //button[@onclick="jsAlert()"]
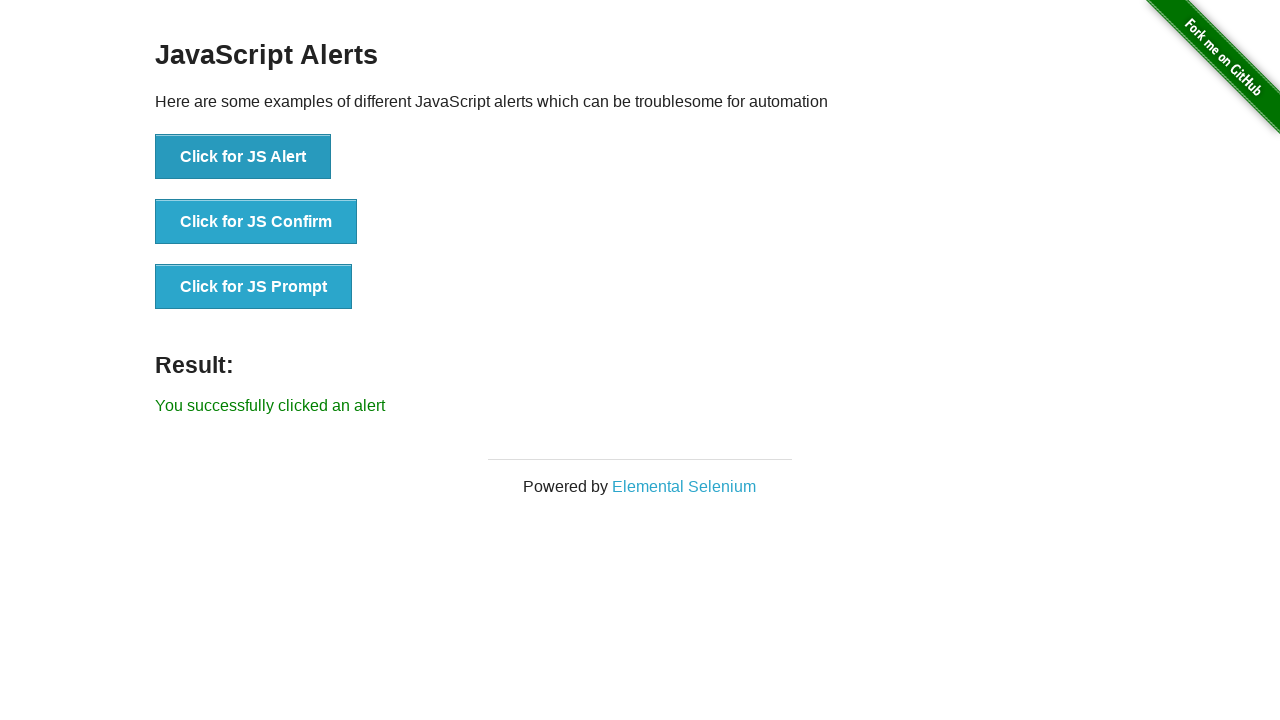

Set up dialog handler to accept alerts
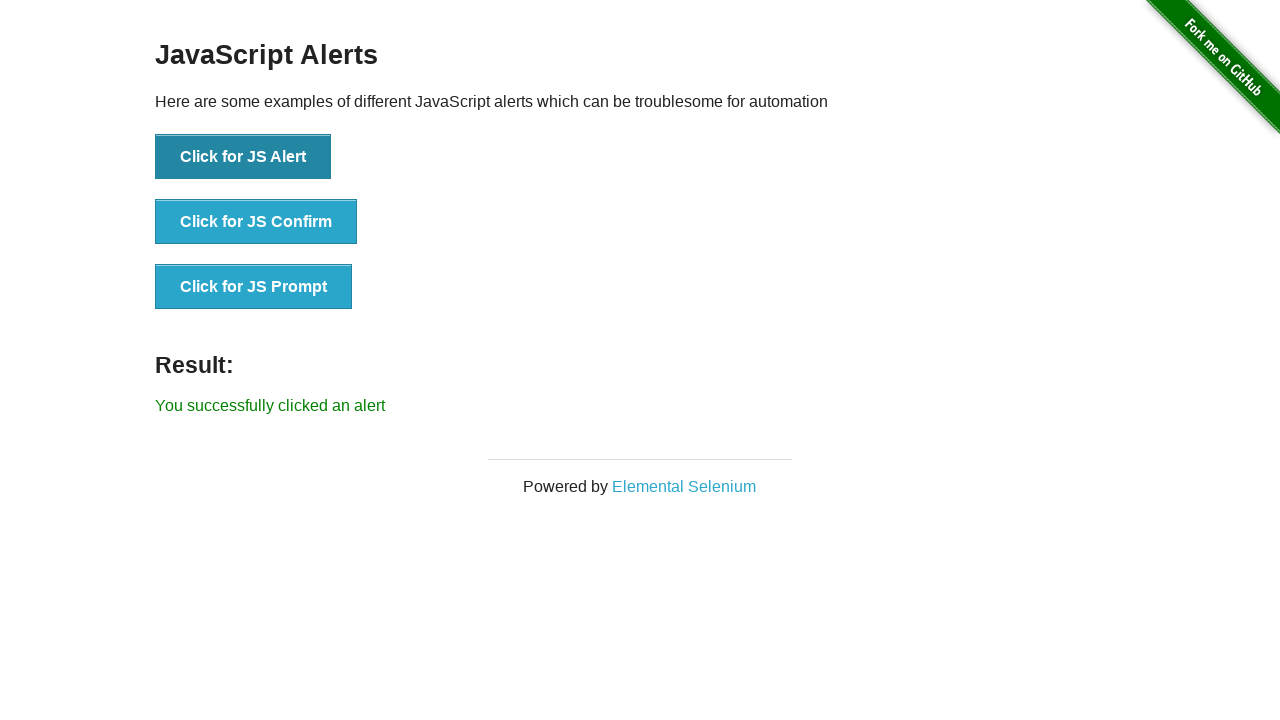

Clicked button to trigger confirm dialog at (256, 222) on //*[@id="content"]/div/ul/li[2]/button
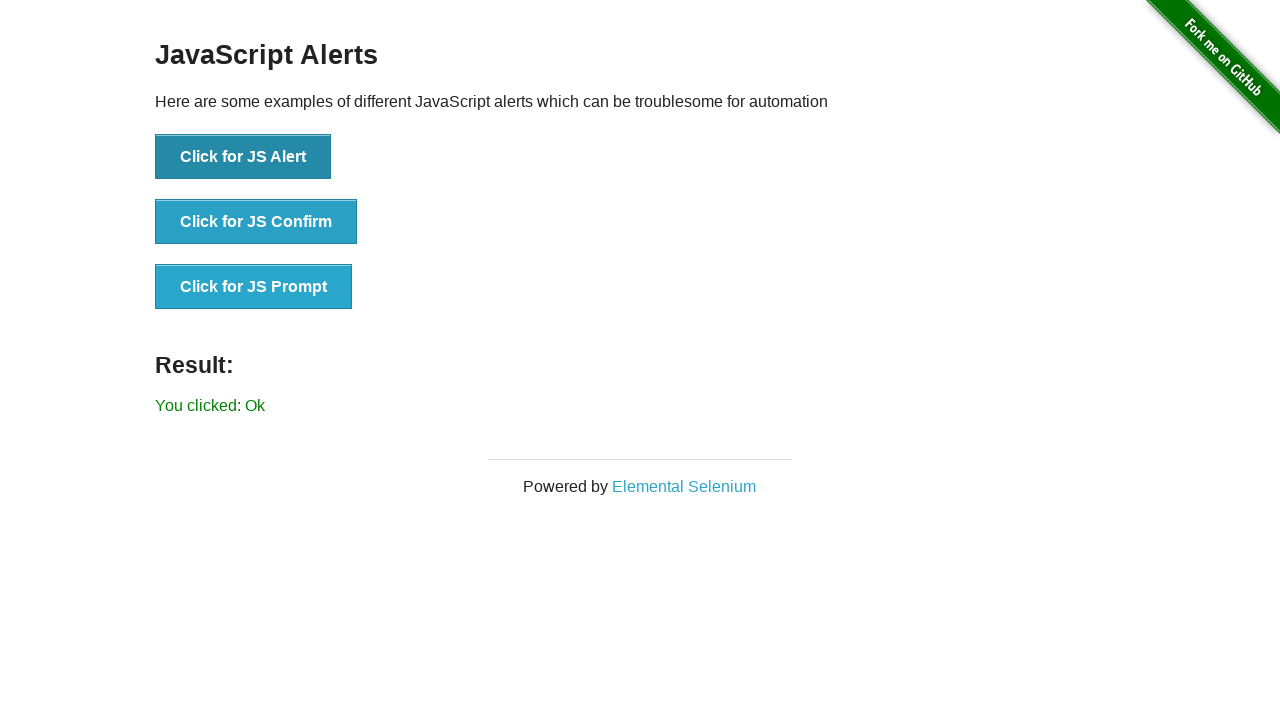

Set up dialog handler to dismiss confirm dialog
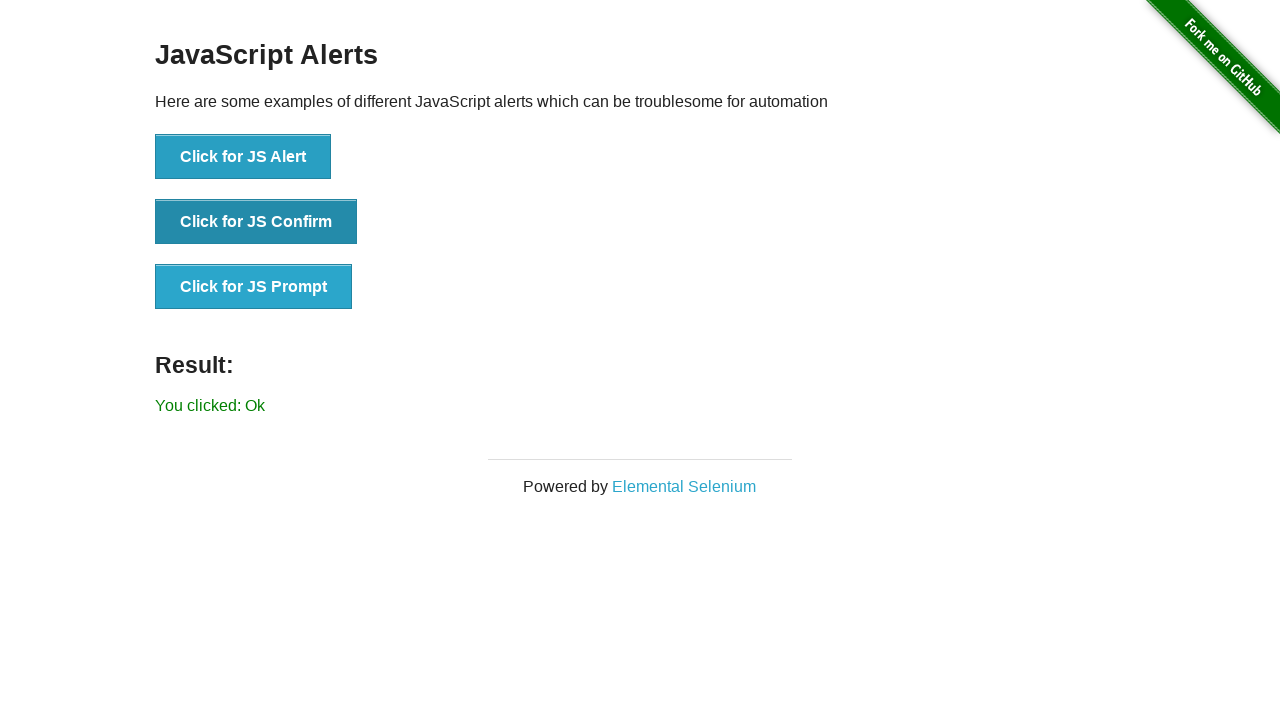

Clicked confirm dialog button and dismissed it at (256, 222) on //*[@id="content"]/div/ul/li[2]/button
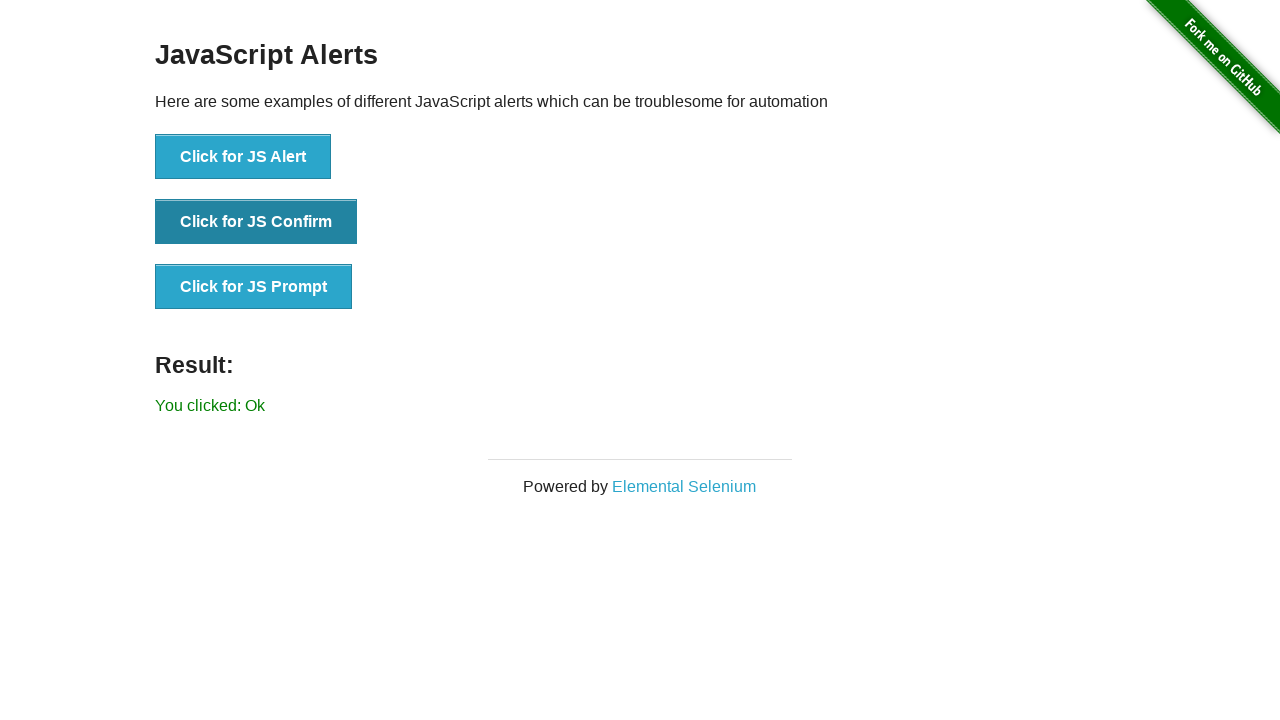

Clicked button to trigger prompt dialog at (254, 287) on //*[@id="content"]/div/ul/li[3]/button
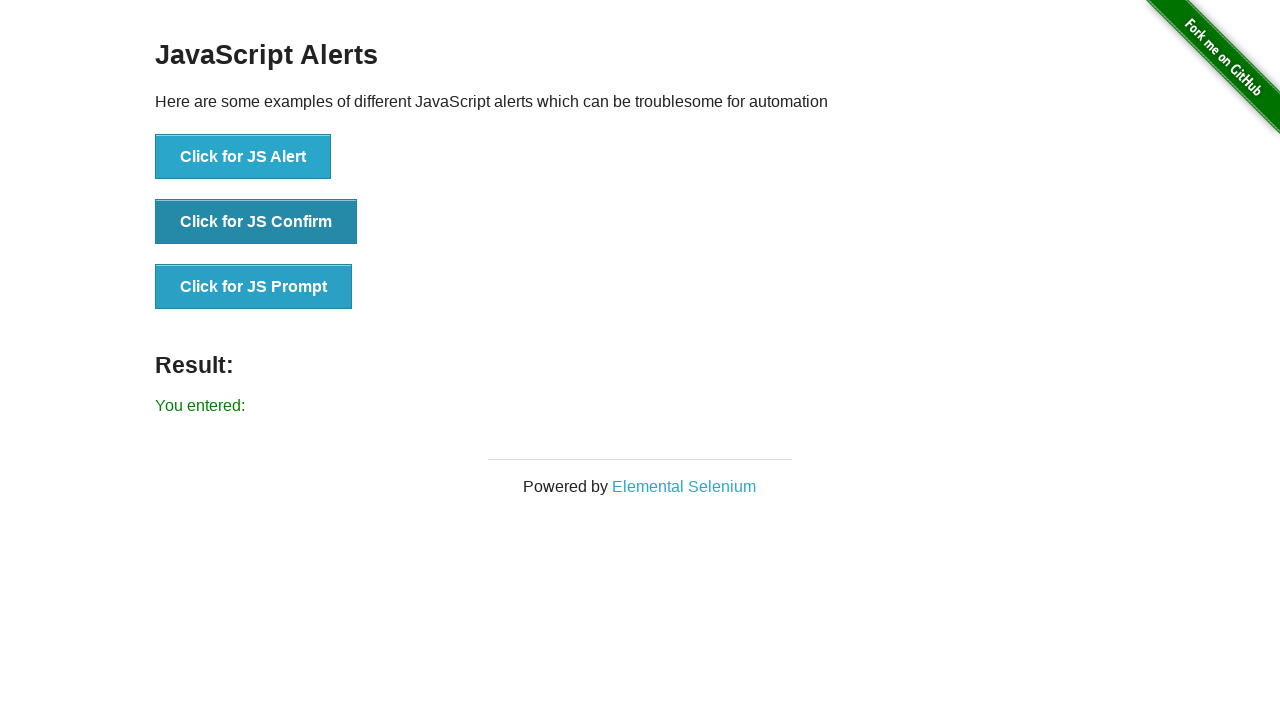

Set up dialog handler to accept prompt with 'Hello'
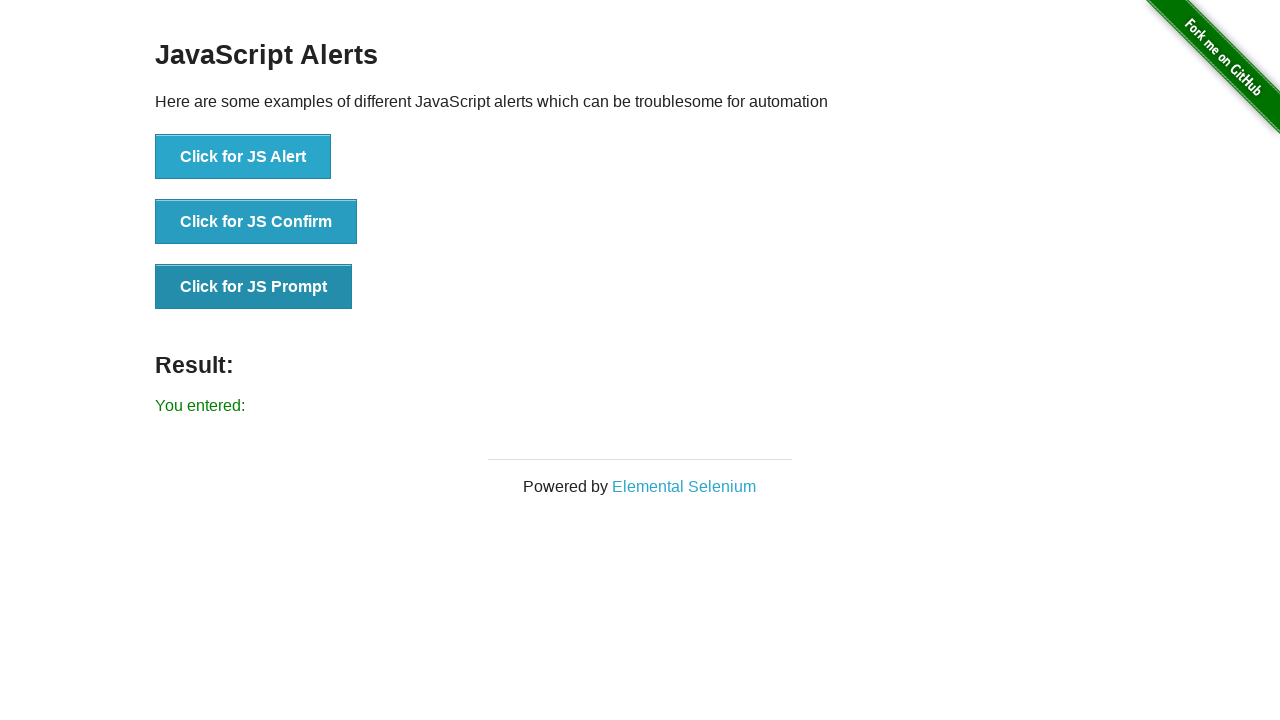

Clicked prompt dialog button and entered text at (254, 287) on //*[@id="content"]/div/ul/li[3]/button
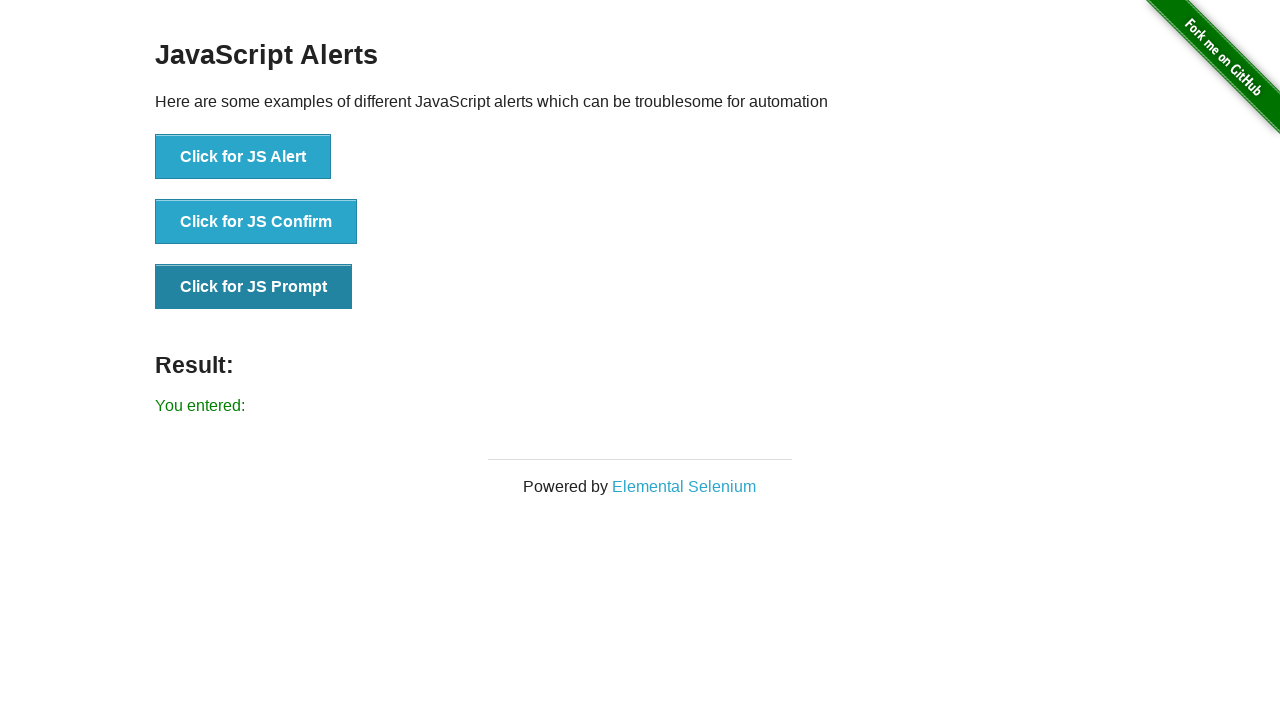

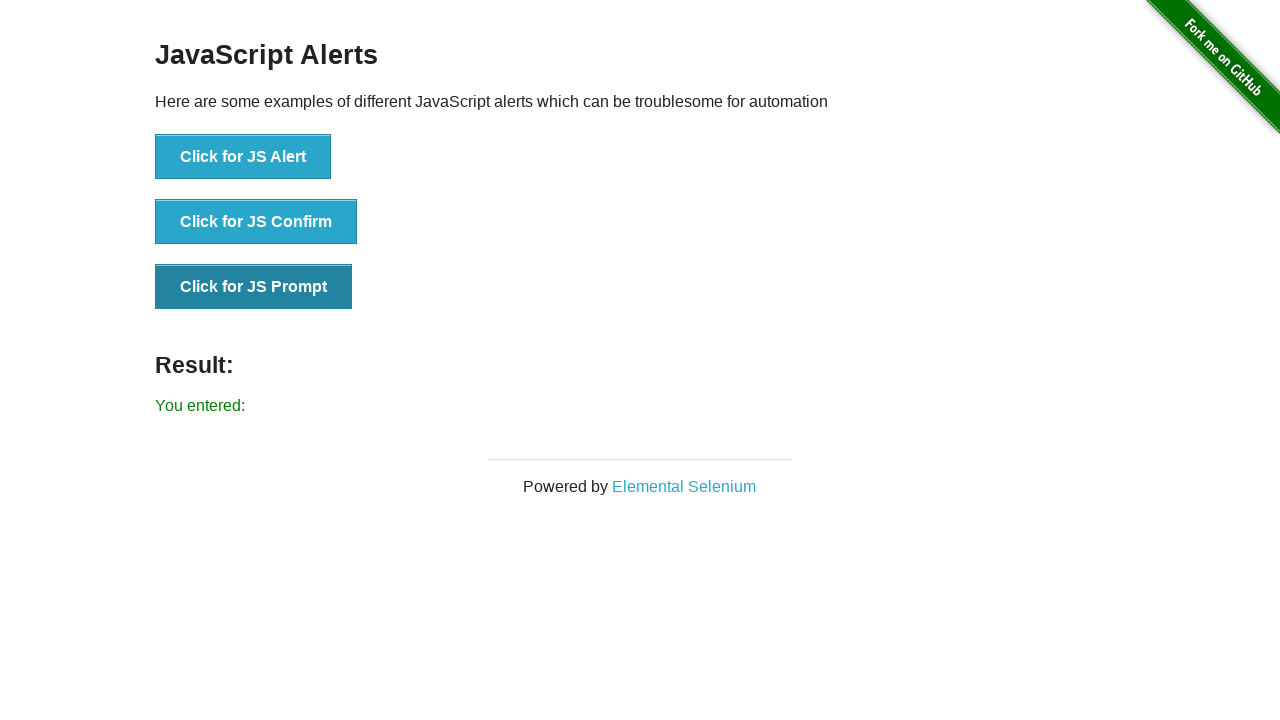